Tests a slow calculator by setting a delay value of 45 seconds, then performing a calculation (7 + 8) and waiting for the result to appear.

Starting URL: https://bonigarcia.dev/selenium-webdriver-java/slow-calculator.html

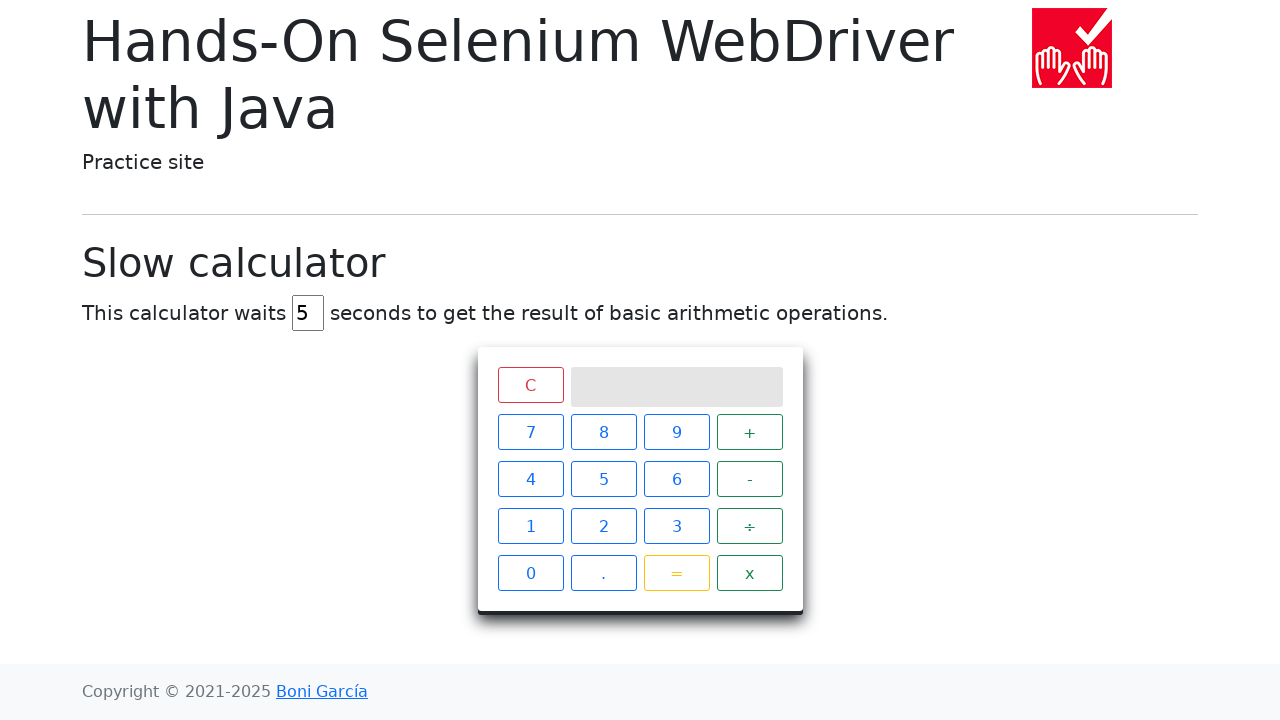

Navigated to slow calculator page
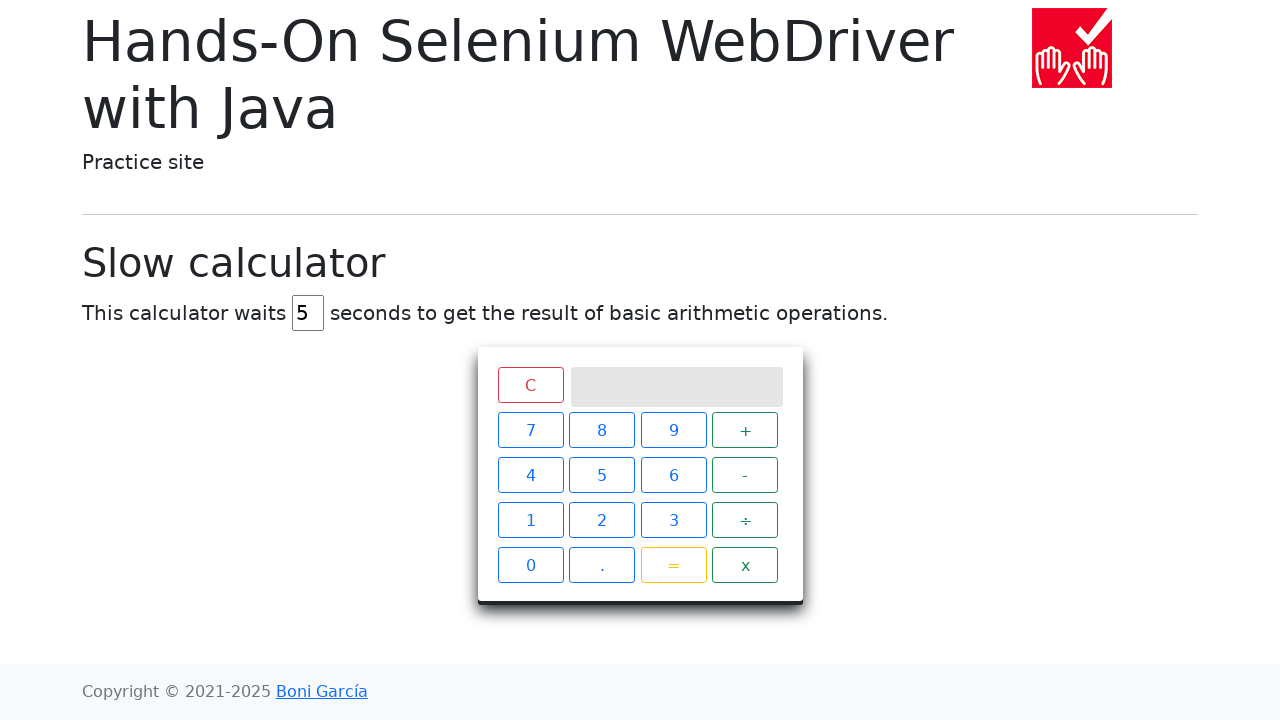

Cleared the delay field on #delay
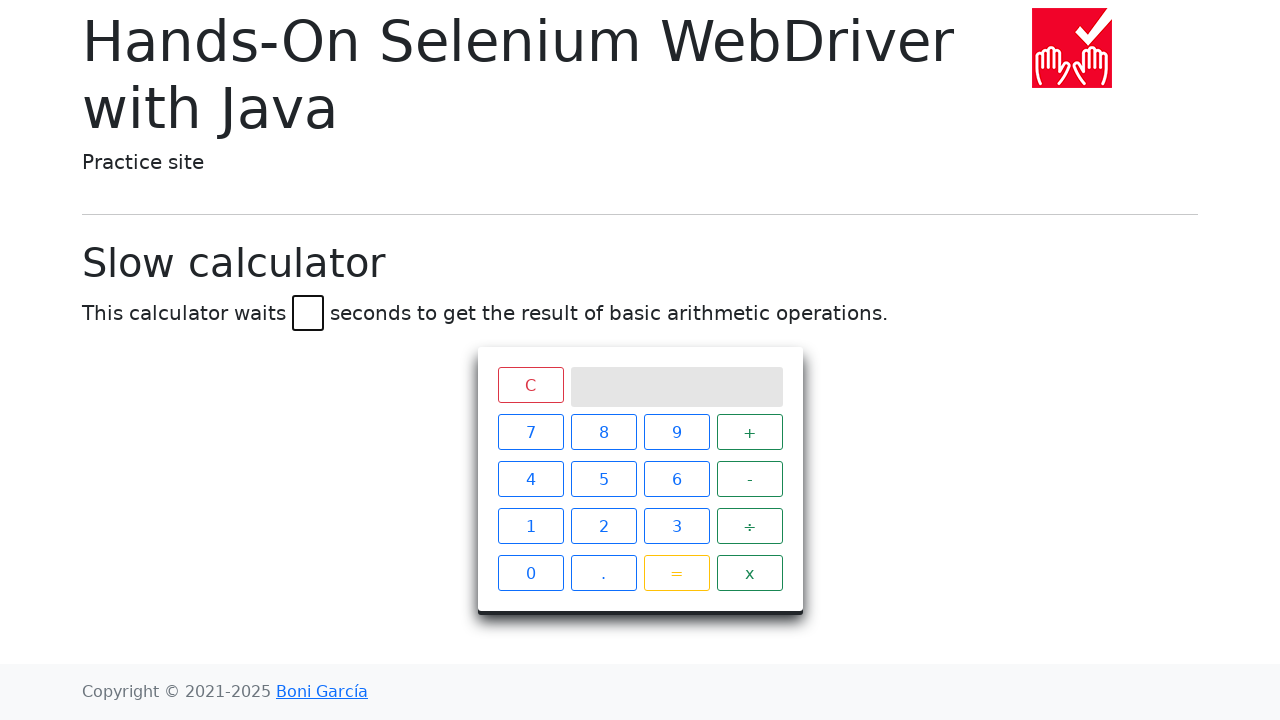

Set delay value to 45 seconds on #delay
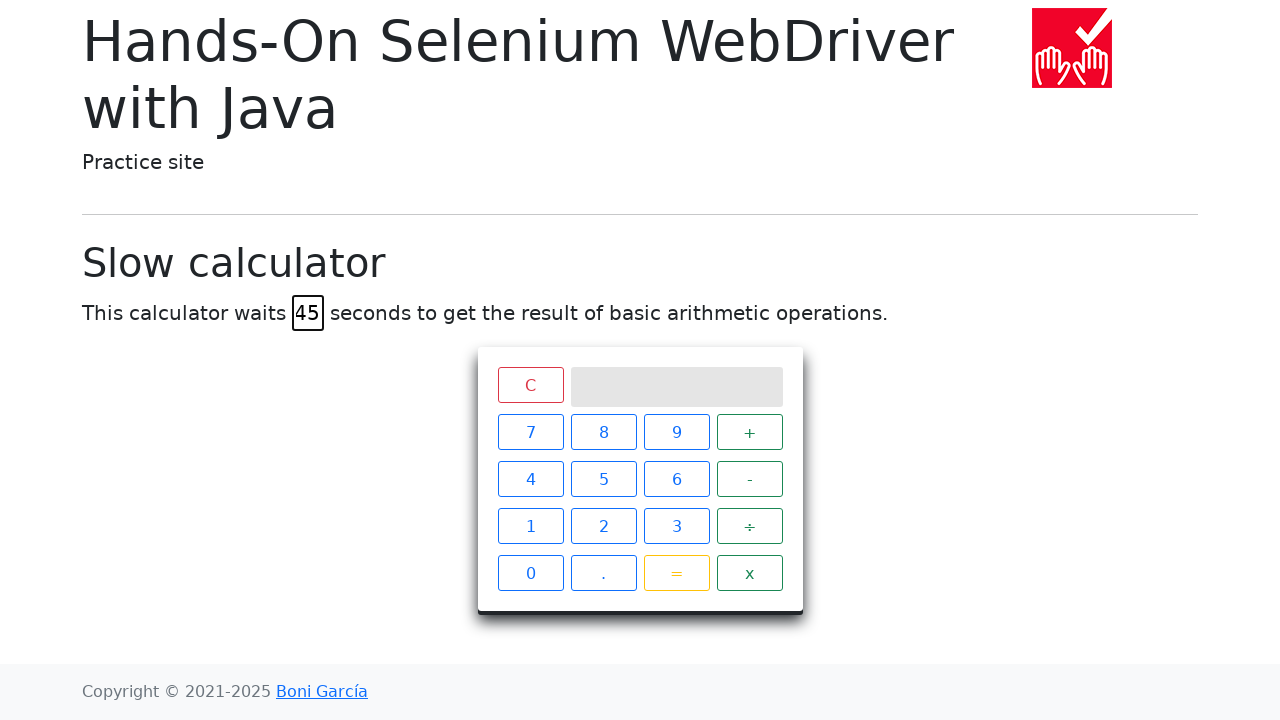

Clicked calculator button 7 at (530, 432) on xpath=//span[text()='7']
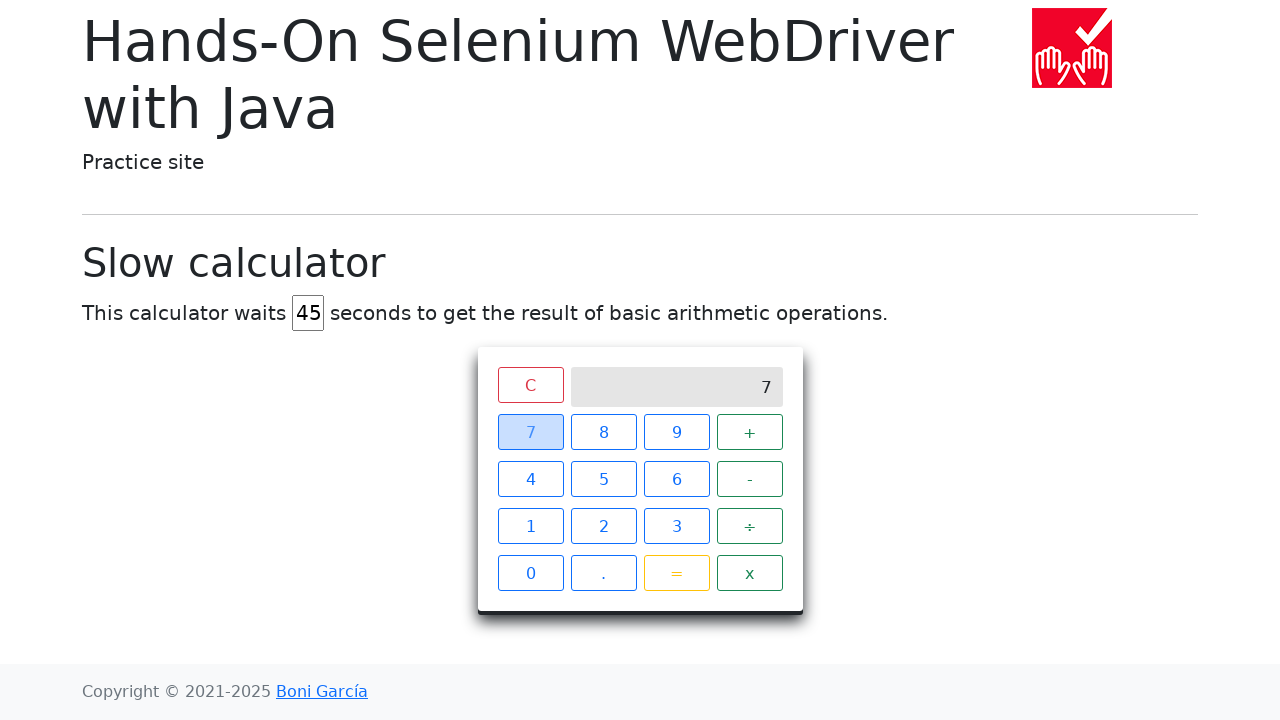

Clicked plus operator button at (750, 432) on xpath=//span[text()='+']
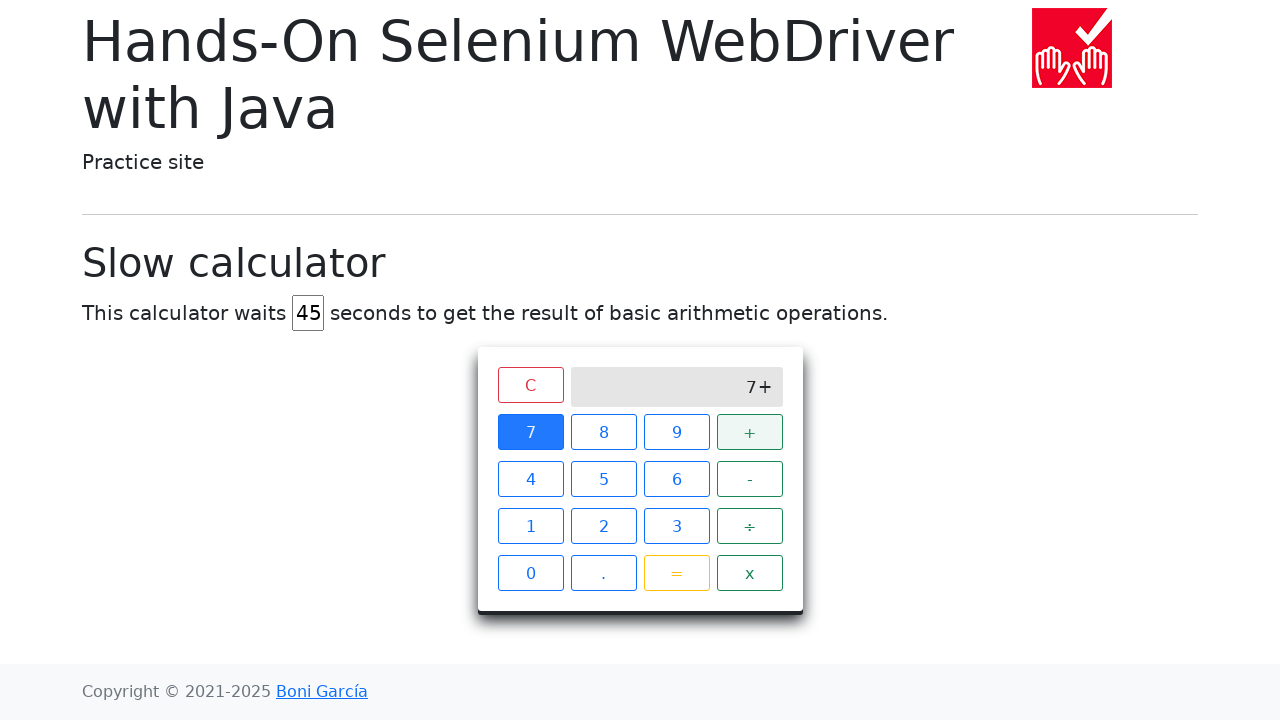

Clicked calculator button 8 at (604, 432) on xpath=//span[text()='8']
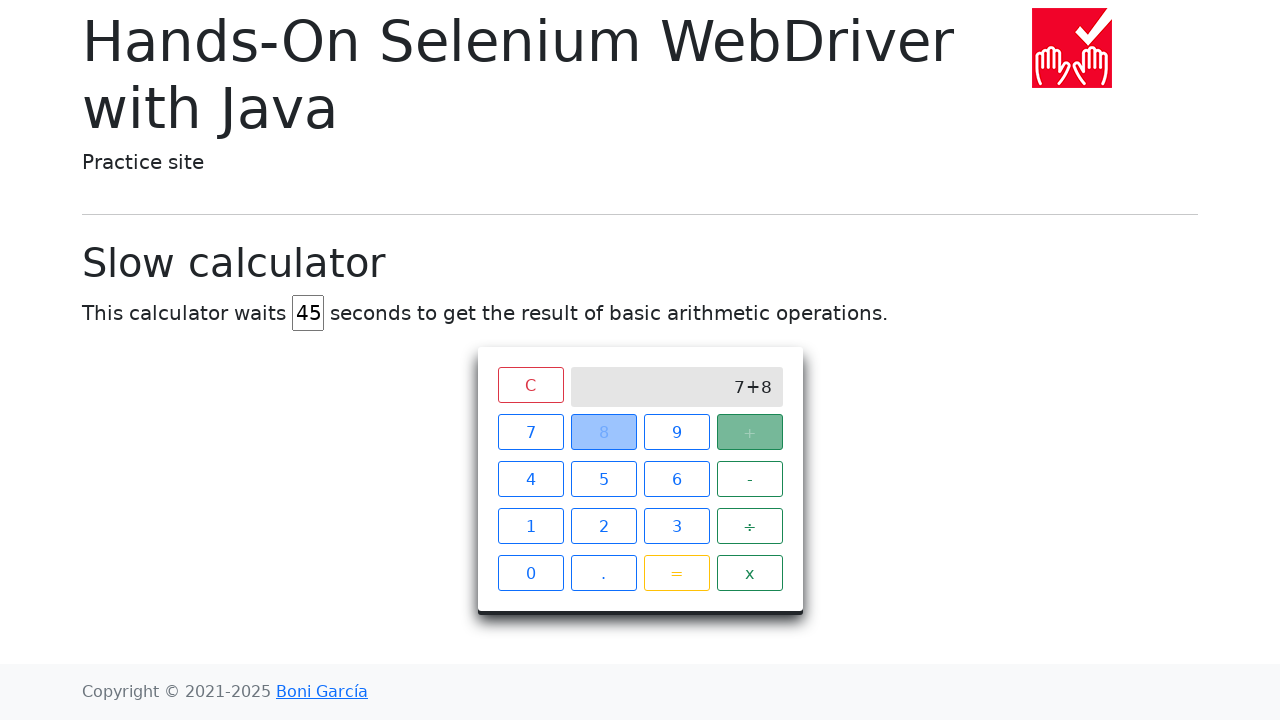

Clicked equals button to calculate 7 + 8 at (676, 573) on xpath=//span[text()='=']
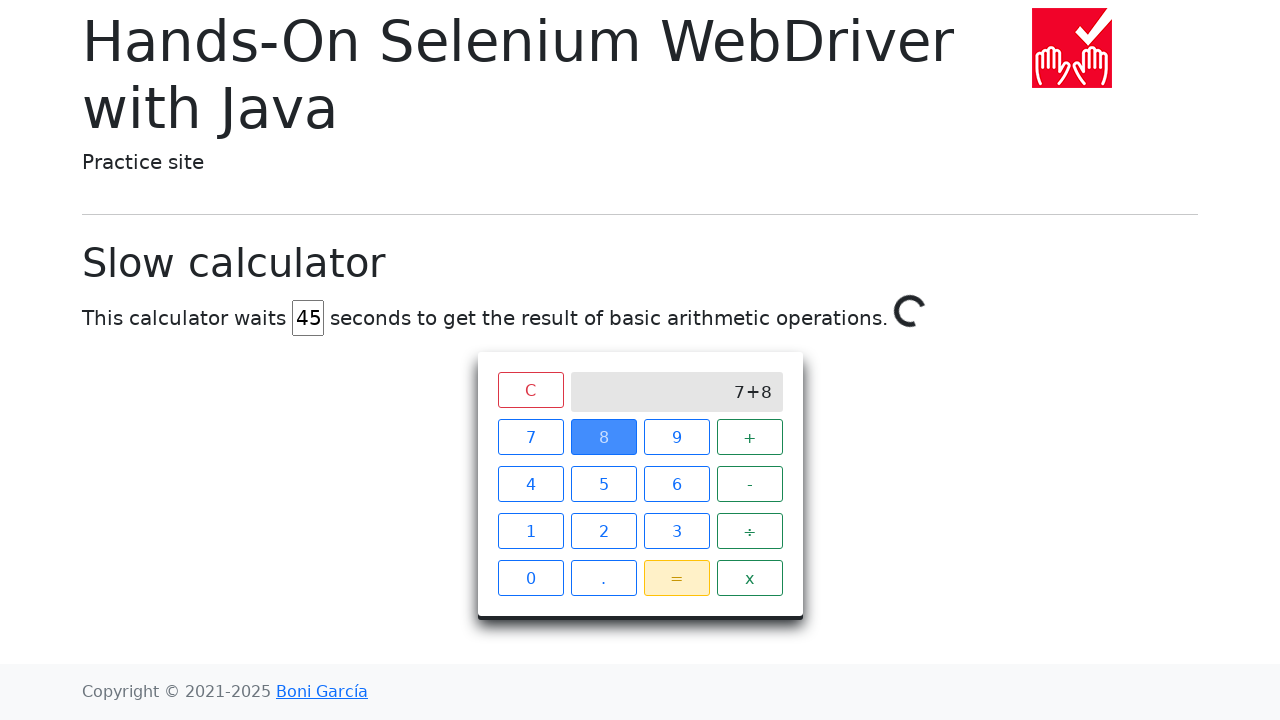

Result 15 appeared on calculator screen after 45 second delay
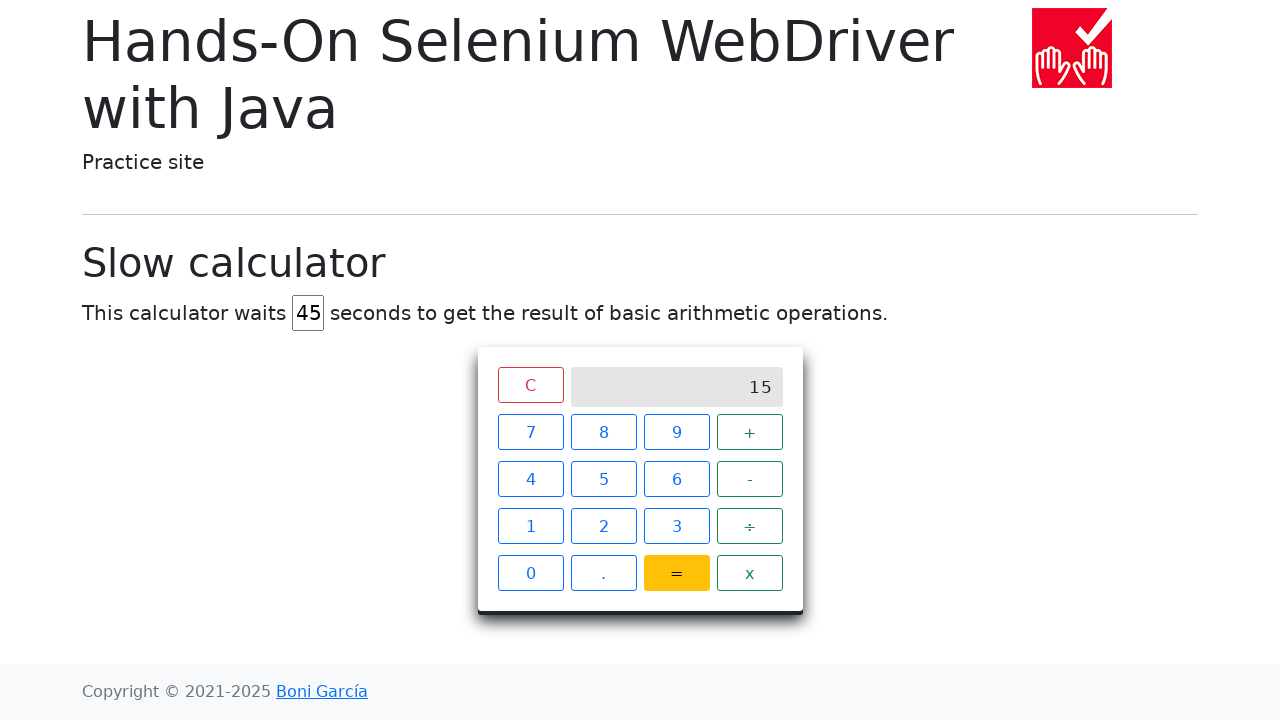

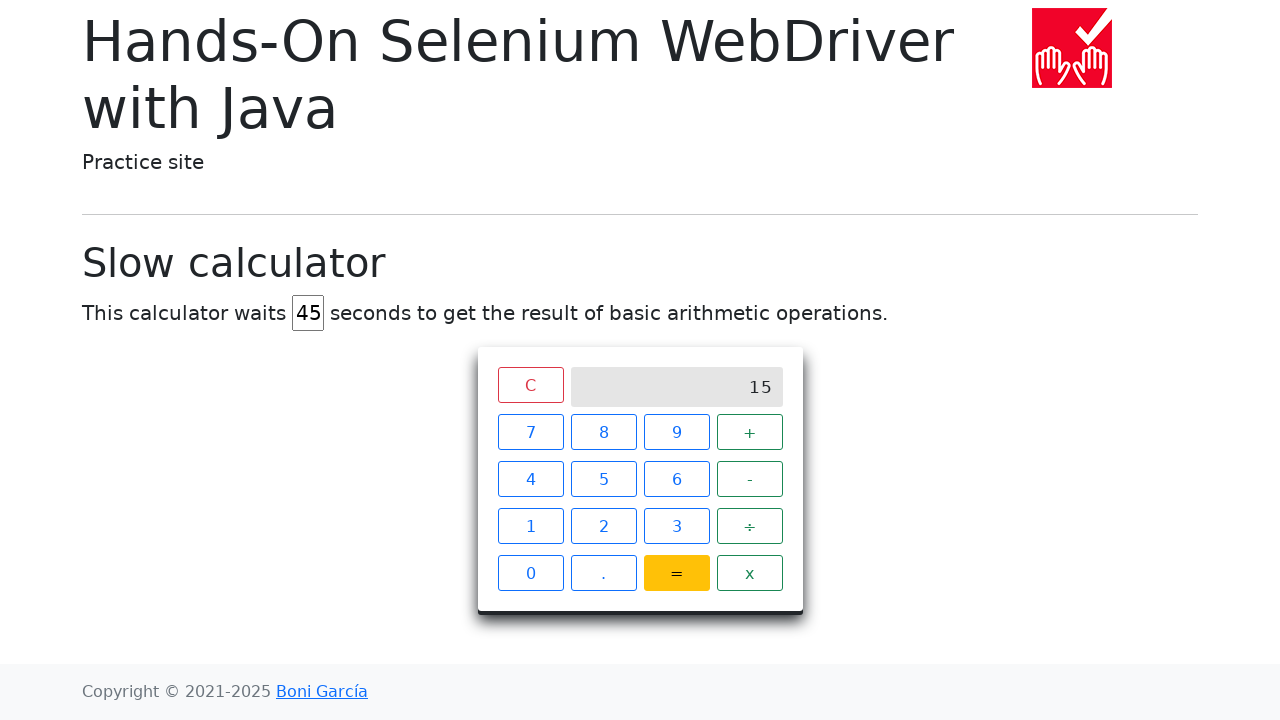